Tests that the text input field is cleared after adding a todo item

Starting URL: https://demo.playwright.dev/todomvc

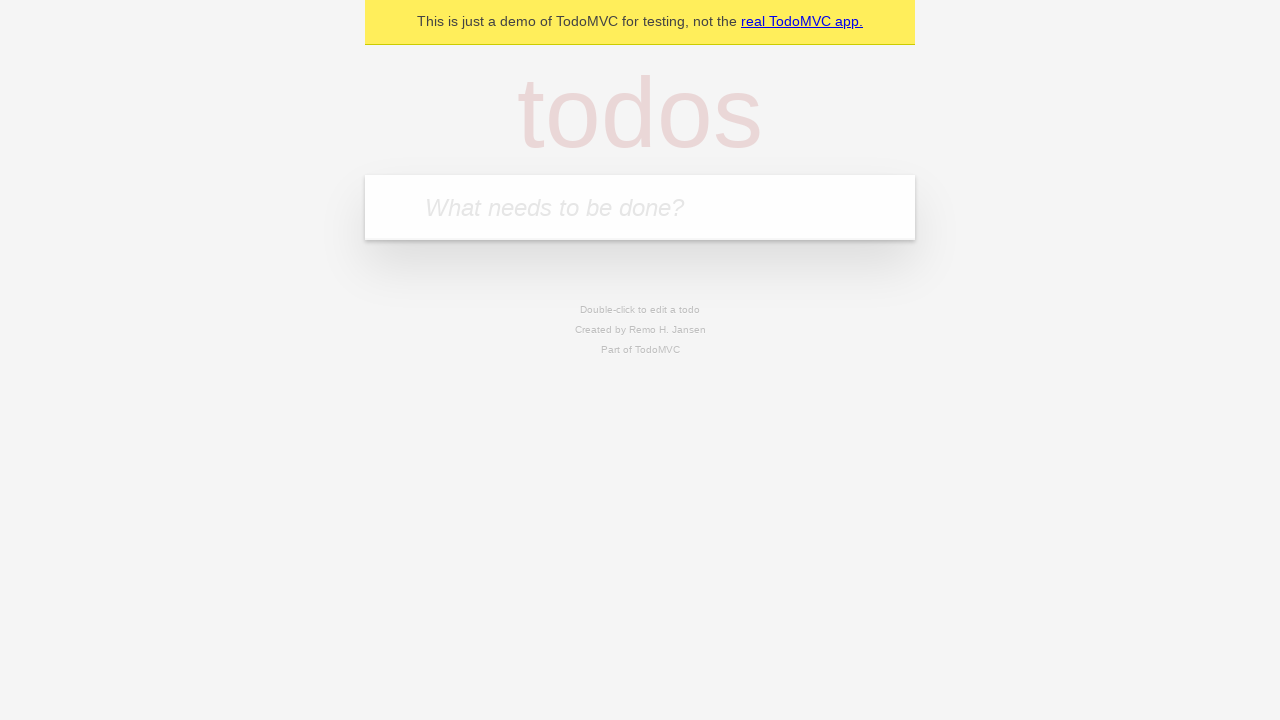

Filled input field with 'buy some cheese' on .new-todo
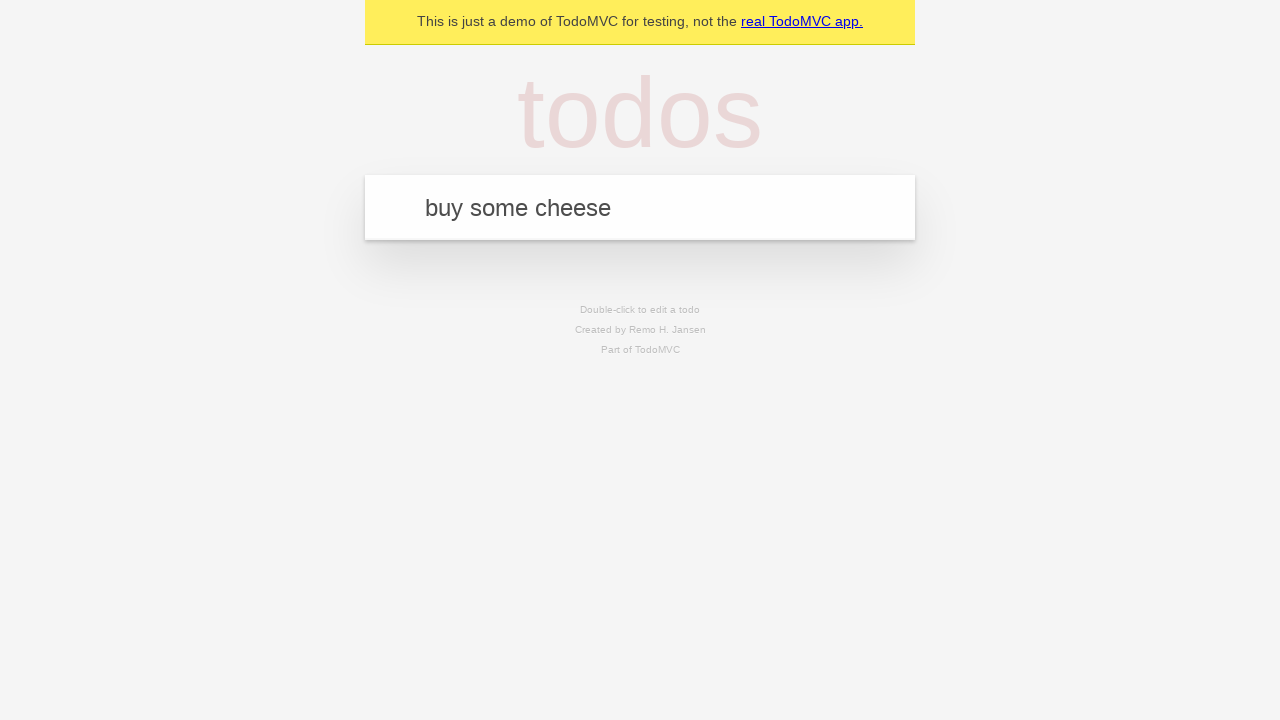

Pressed Enter to add the todo item on .new-todo
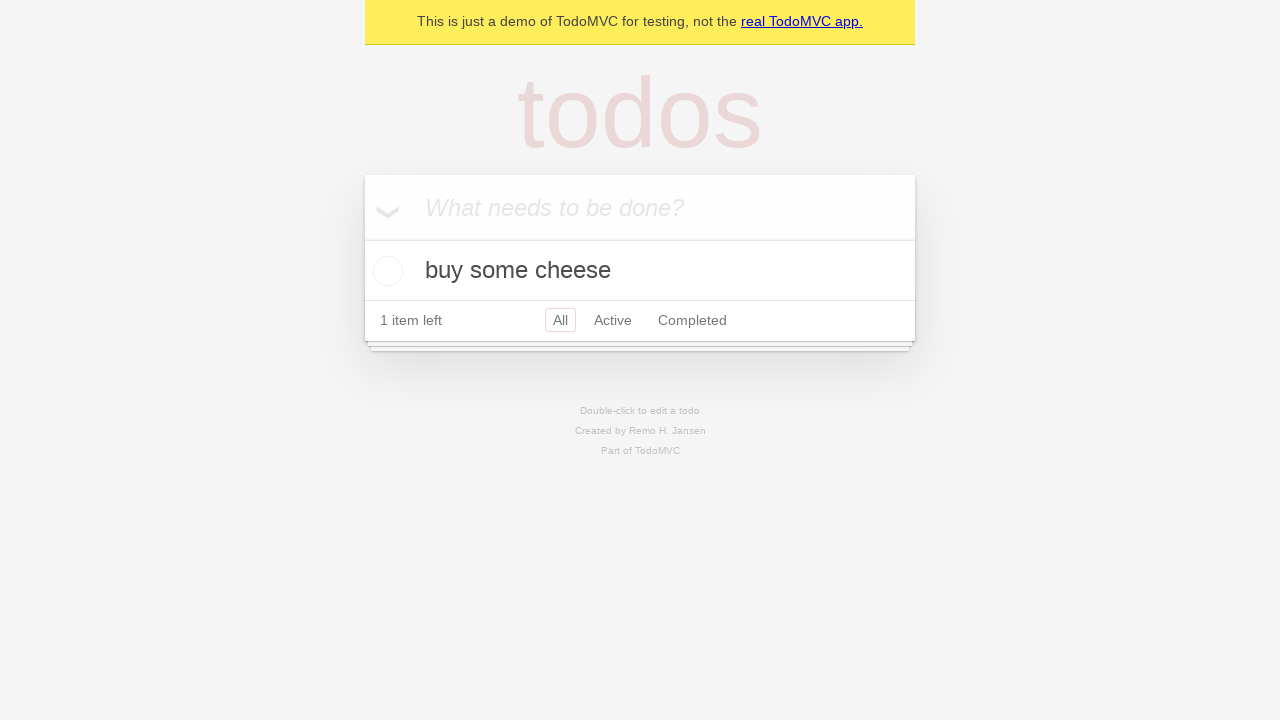

Waited for todo item to appear in the list
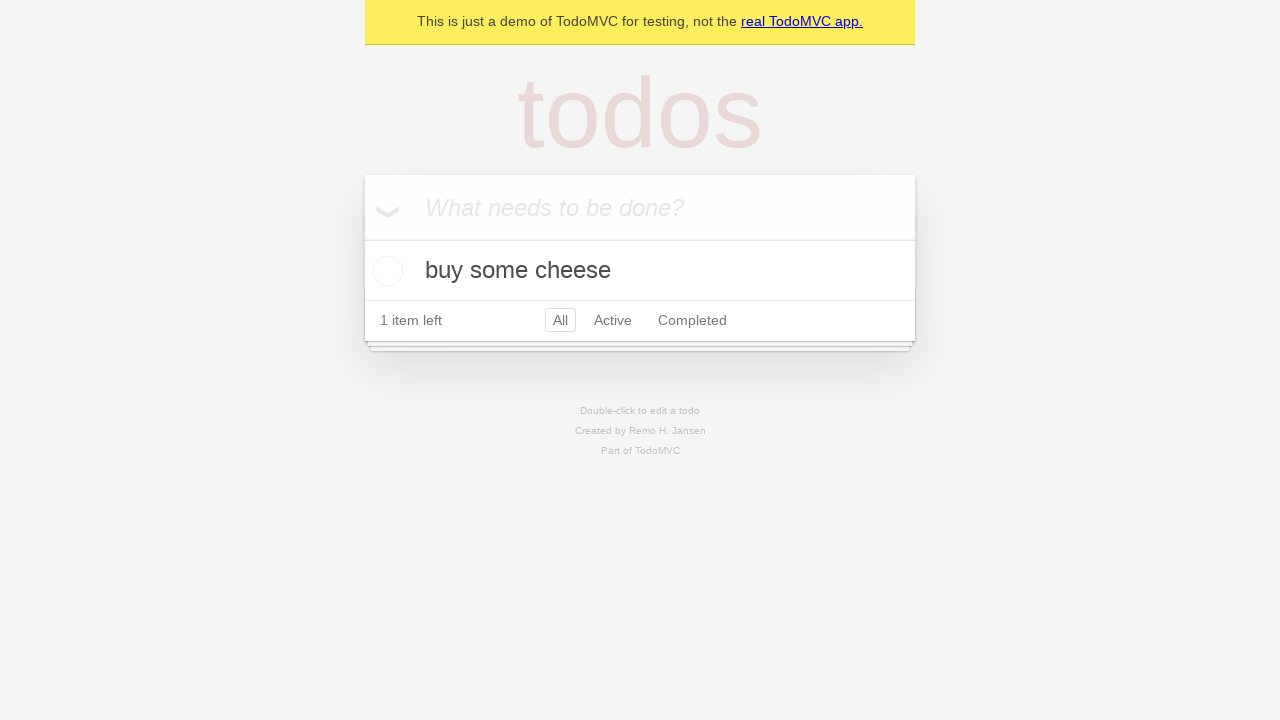

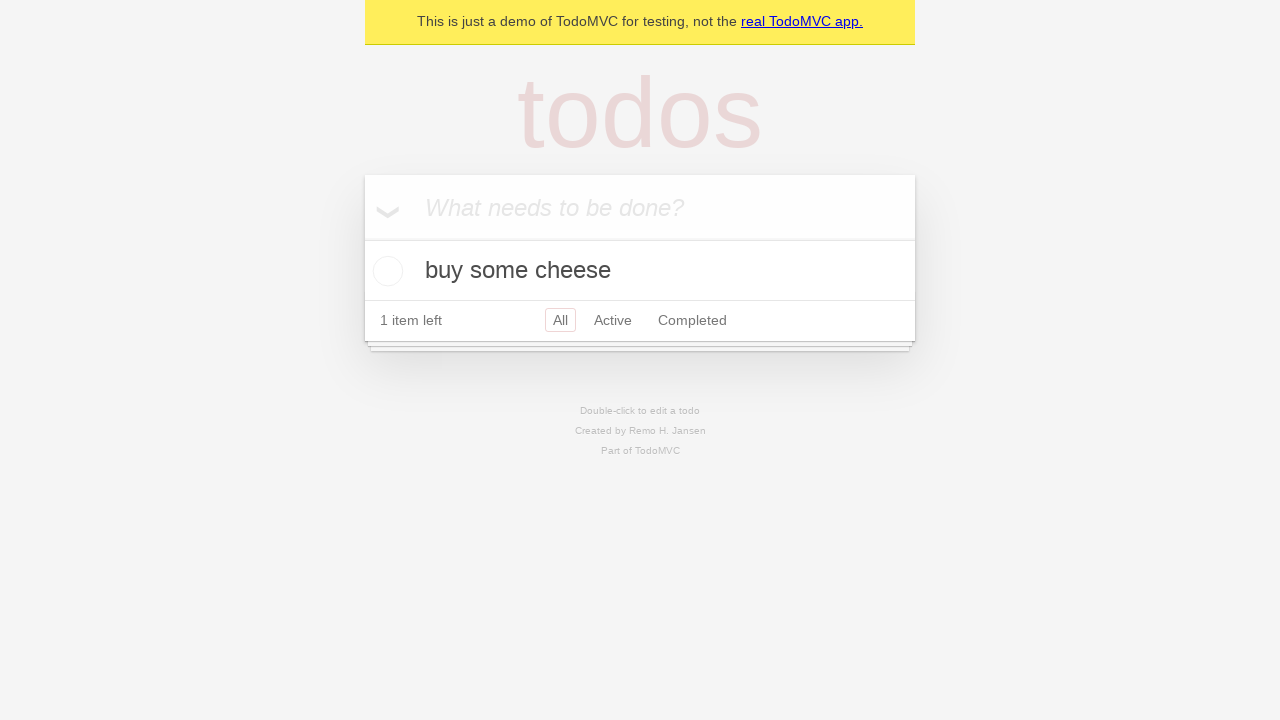